Tests flight booking flow on BlazeDemo by selecting departure and arrival cities, choosing a flight, and completing the purchase form with passenger details

Starting URL: https://blazedemo.com/

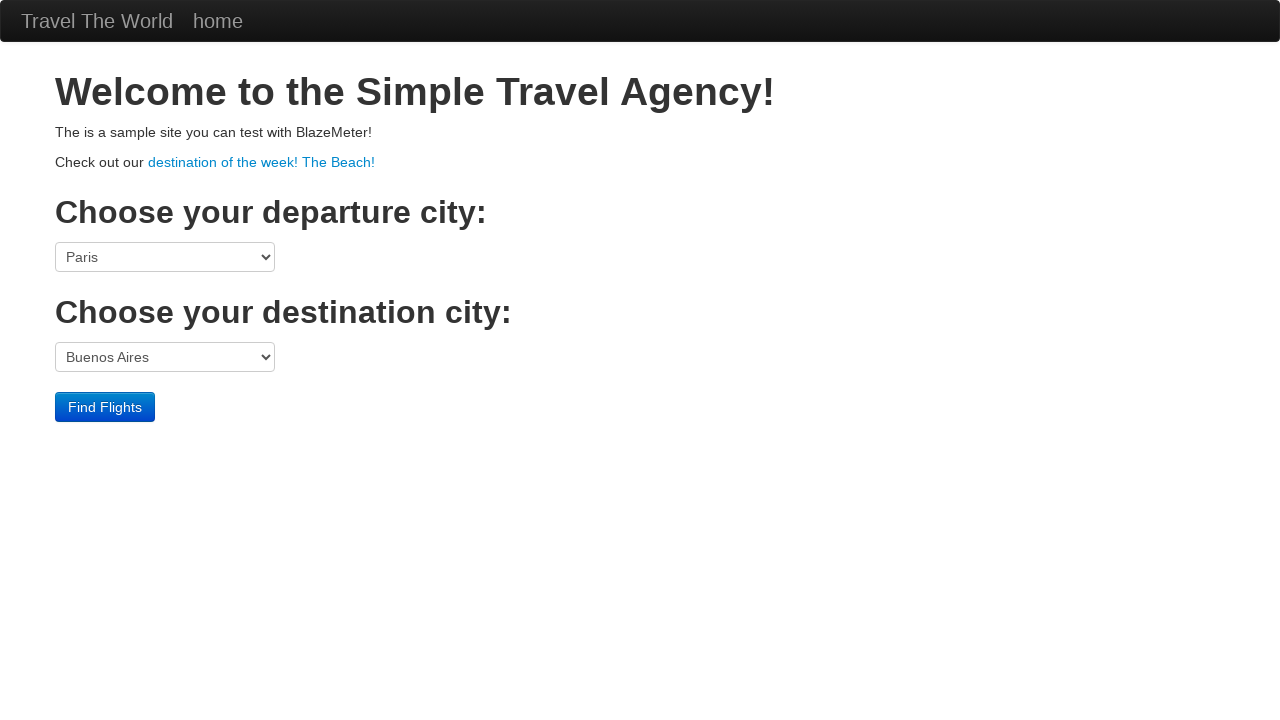

Selected Philadelphia as departure city on select[name='fromPort']
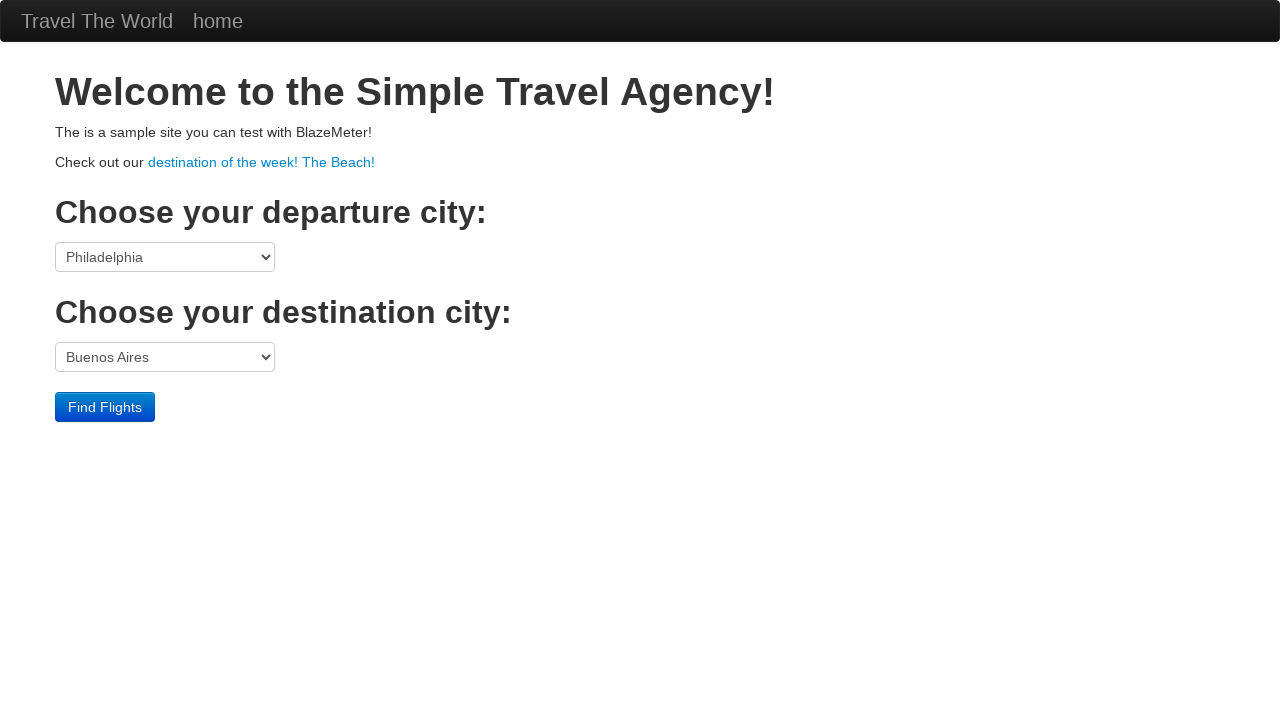

Selected New York as destination city on select[name='toPort']
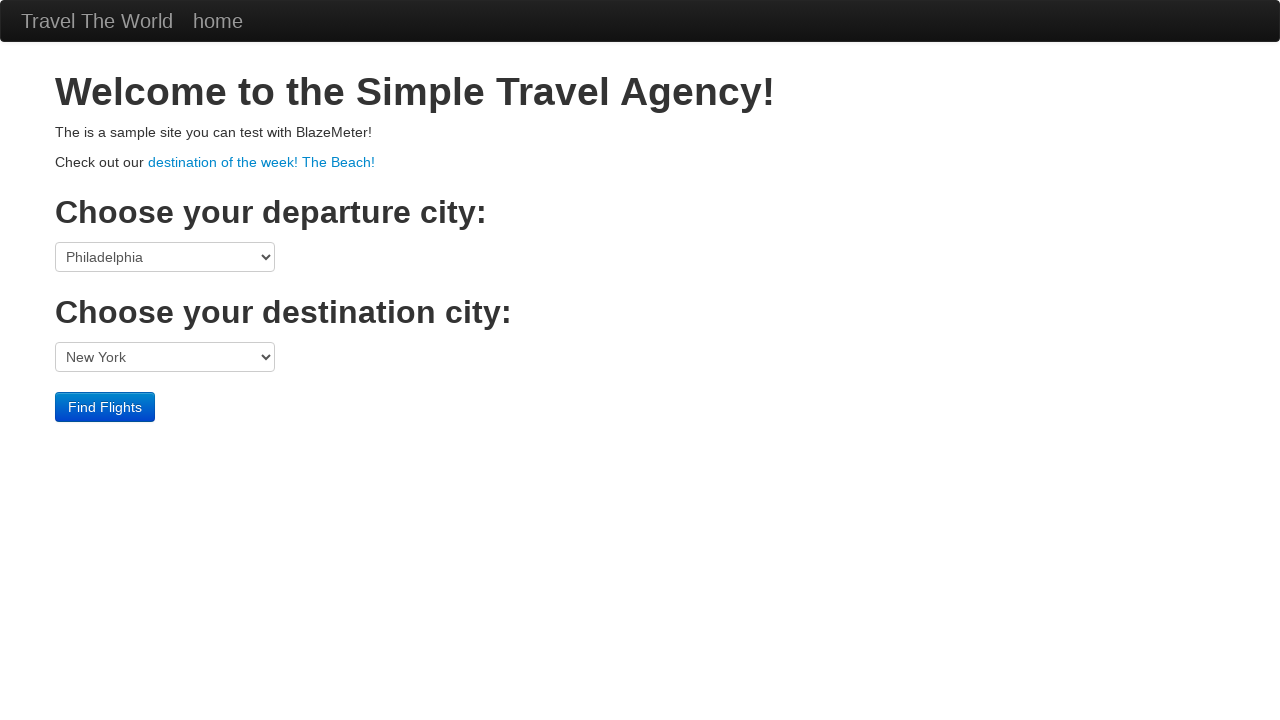

Clicked Find Flights button at (105, 407) on .btn-primary
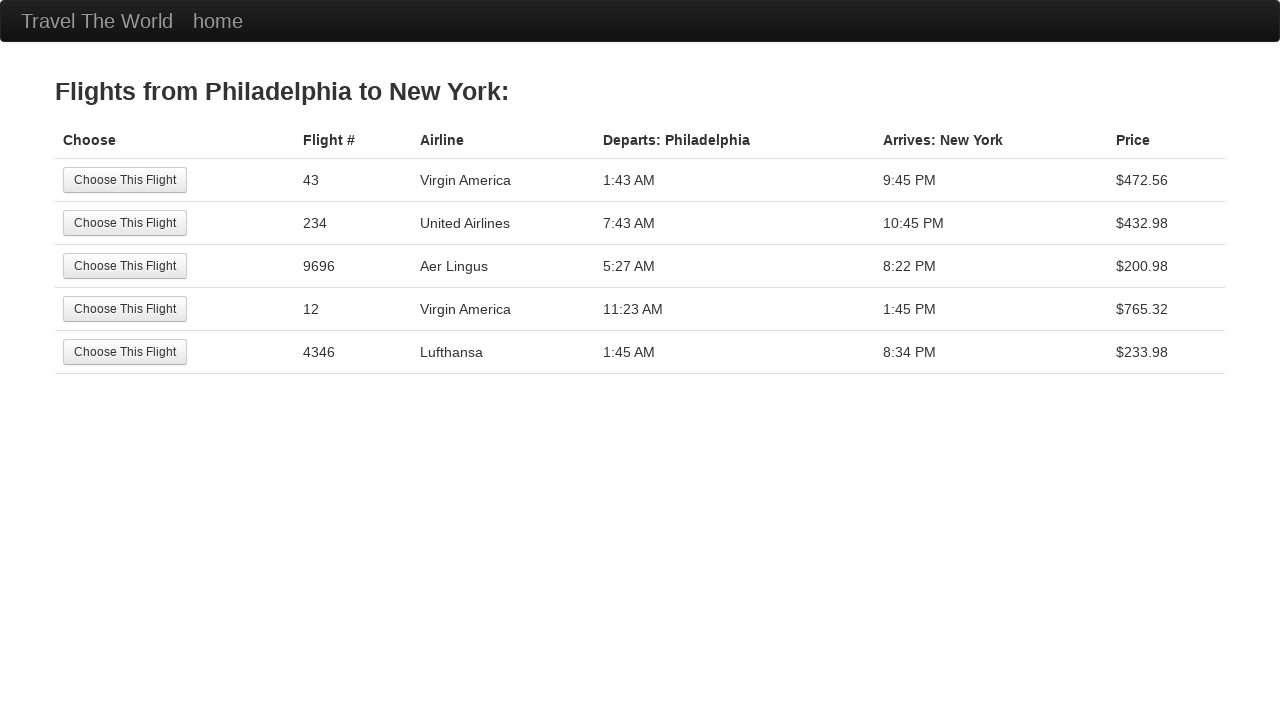

Selected the second flight from the available options at (125, 223) on tr:nth-child(2) .btn
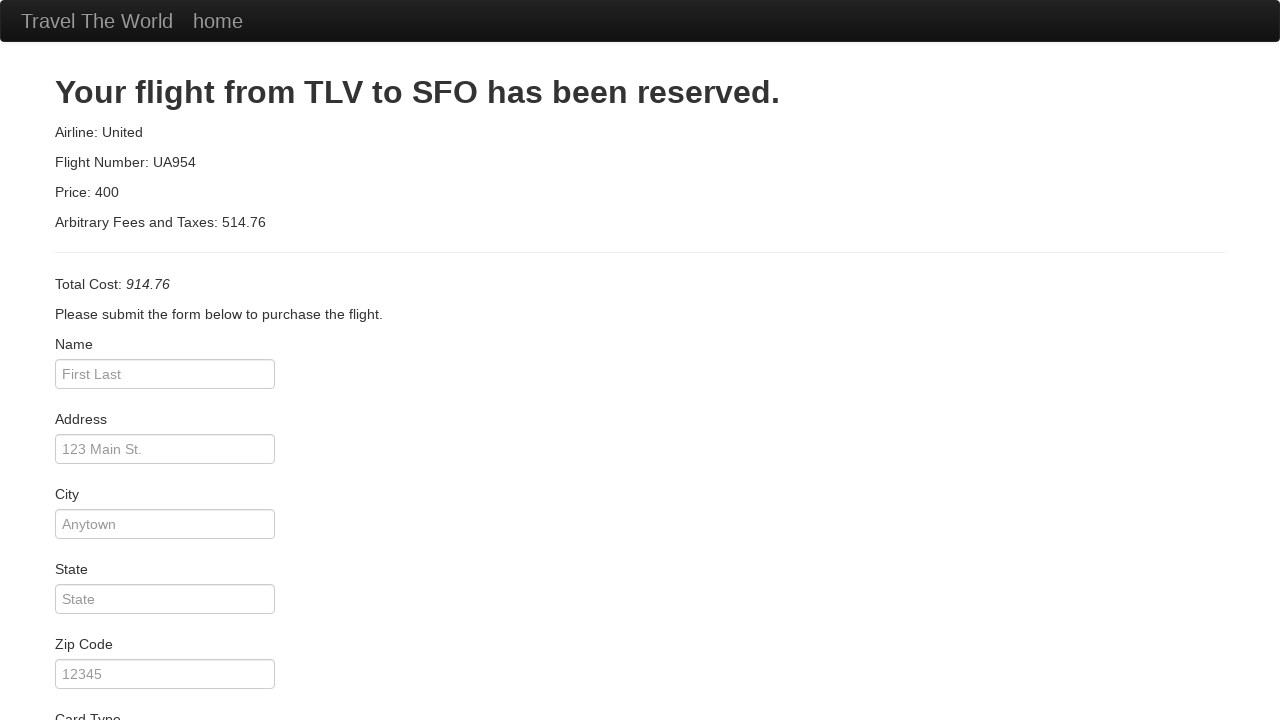

Entered passenger name 'Vasco' on #inputName
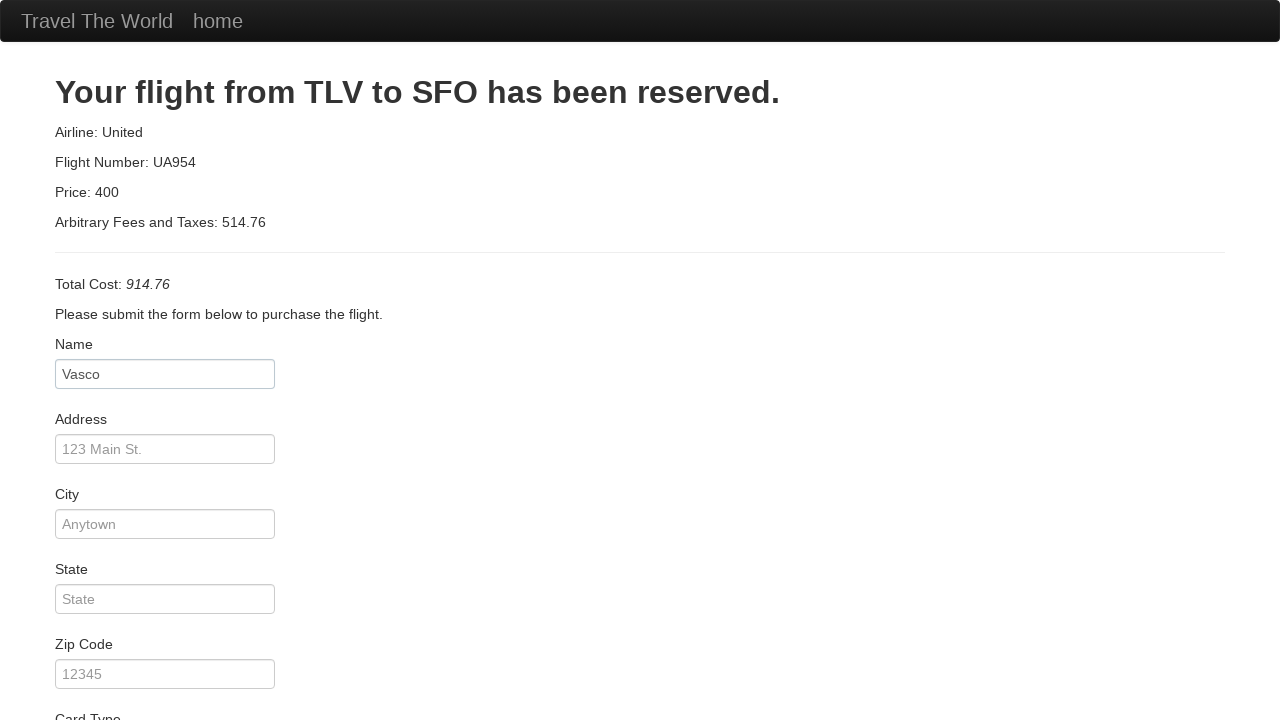

Entered address 'rua nao sei onde' on #address
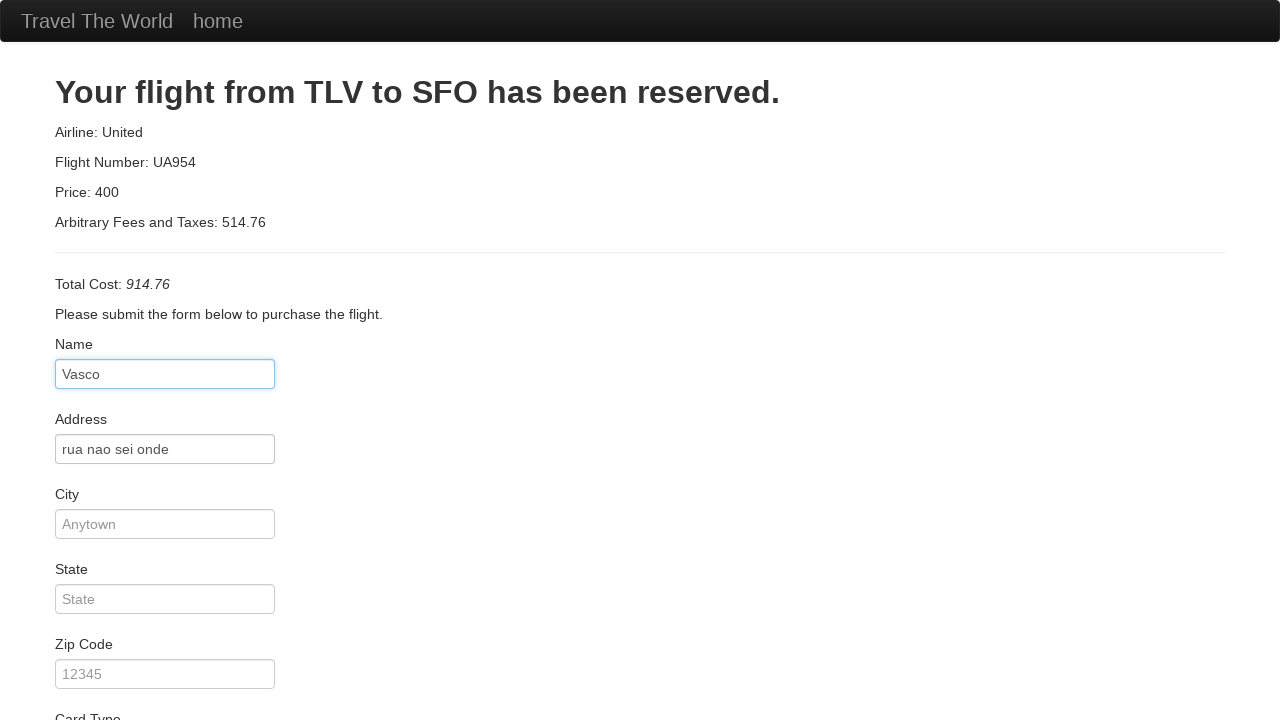

Entered city 'Meadela' on #city
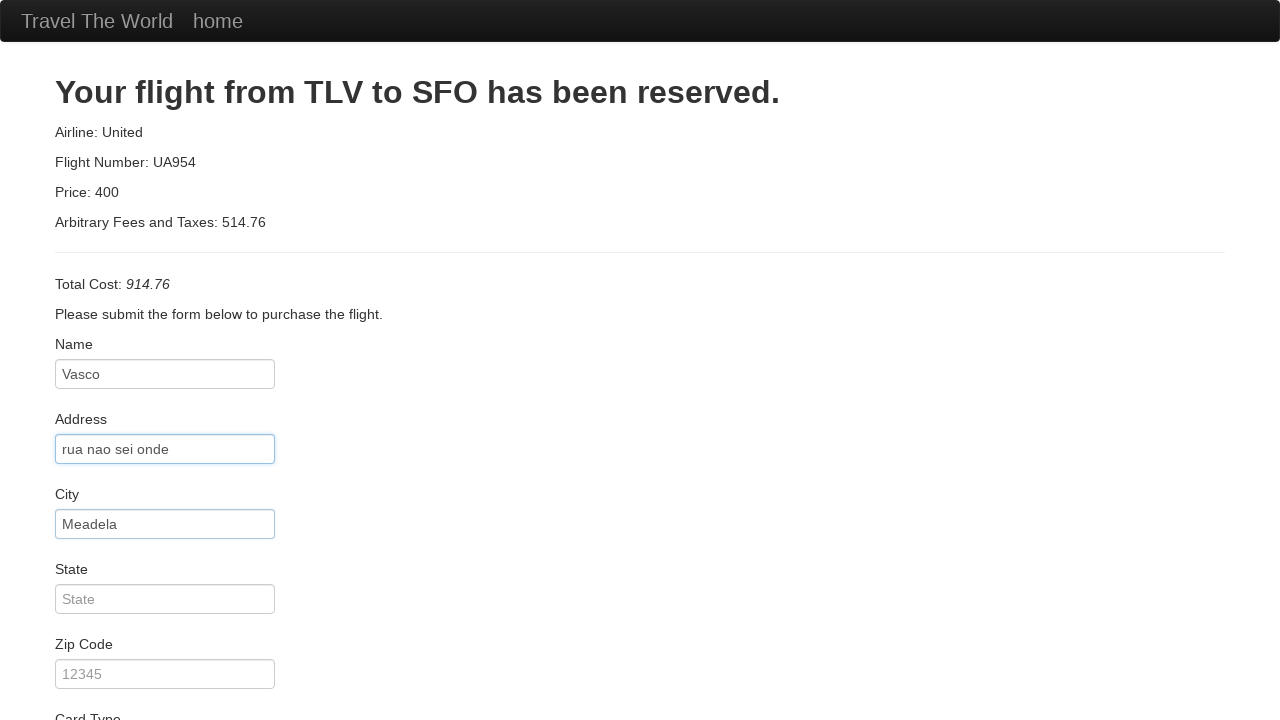

Entered state 'Viana do Castelo' on #state
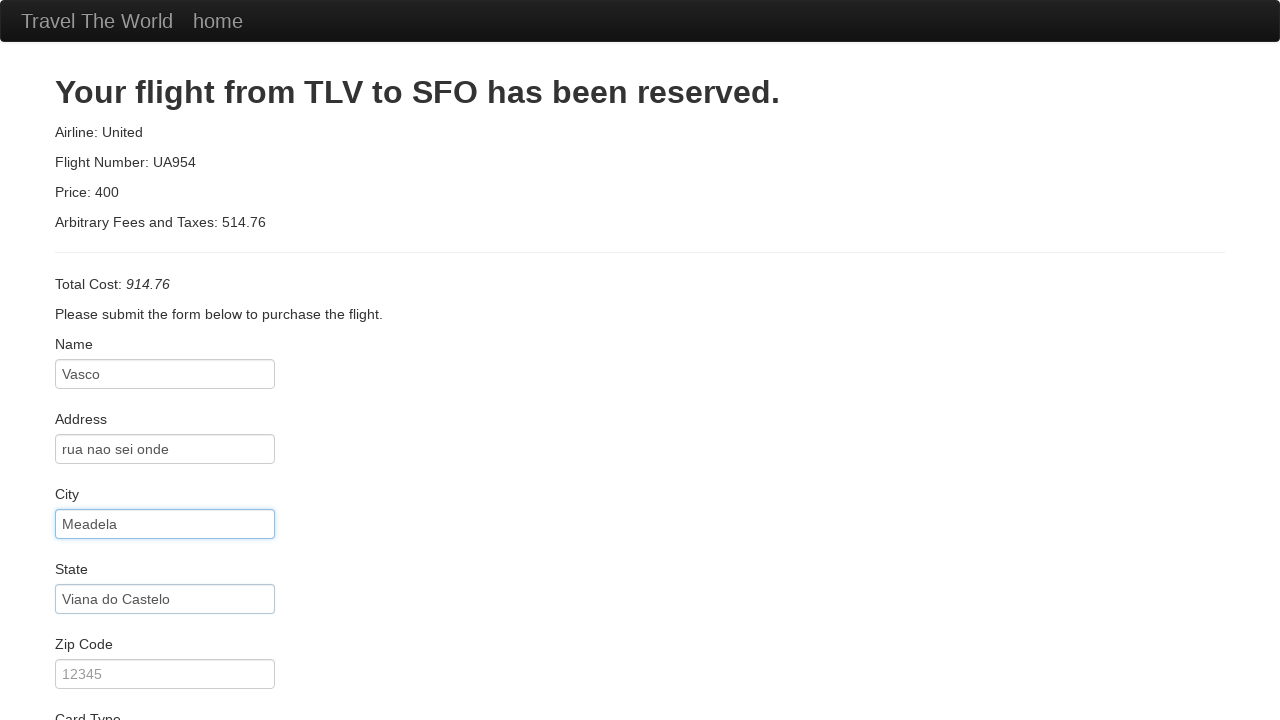

Entered zip code '12345' on #zipCode
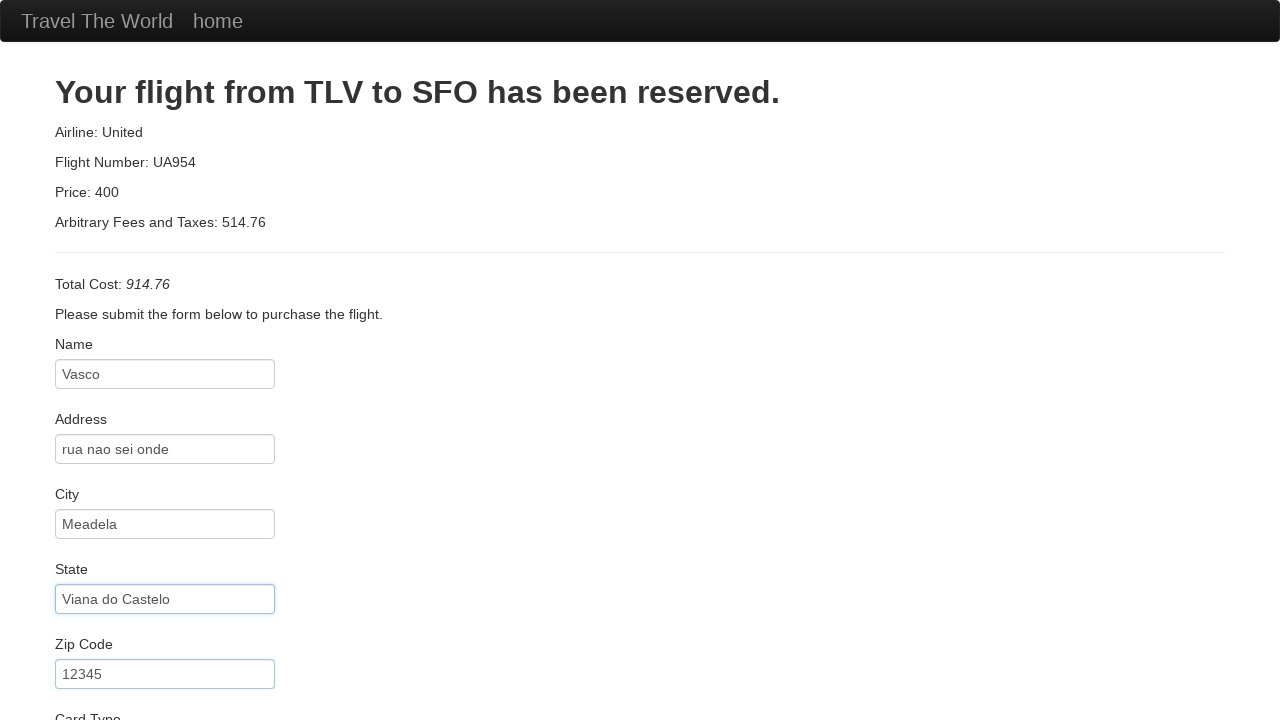

Entered credit card number '12345' on #creditCardNumber
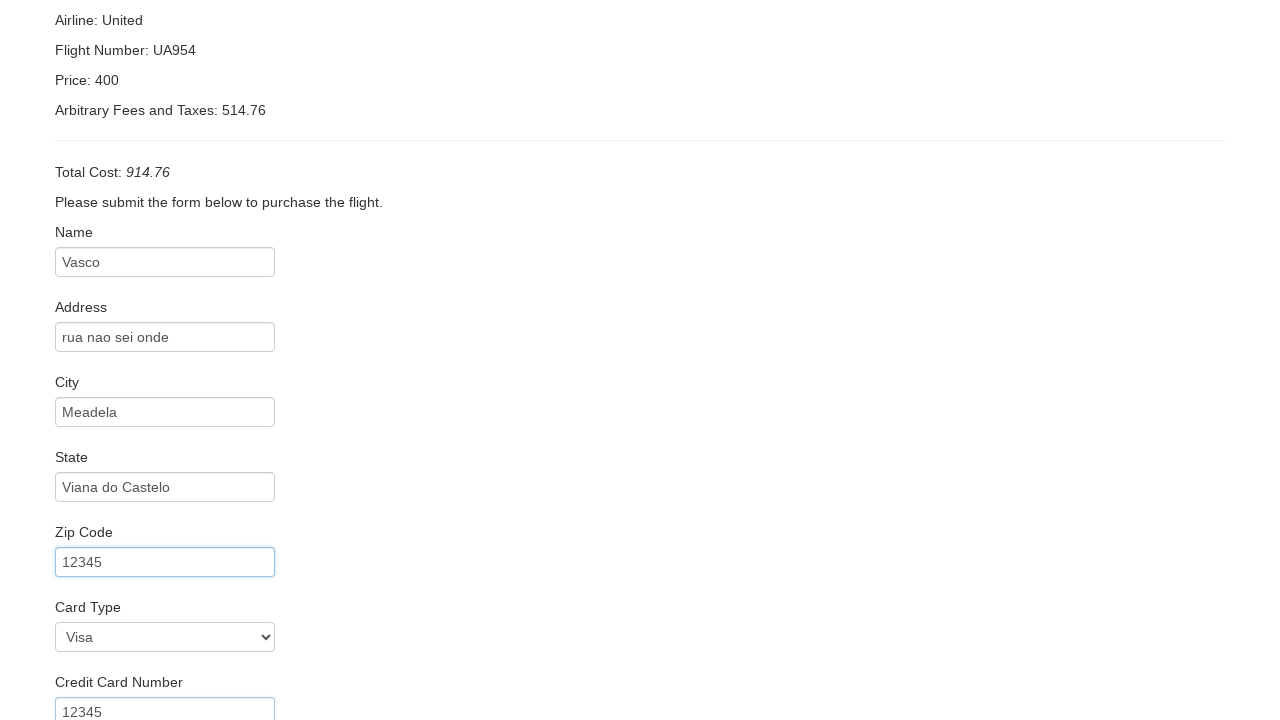

Entered credit card expiration year '2023' on #creditCardYear
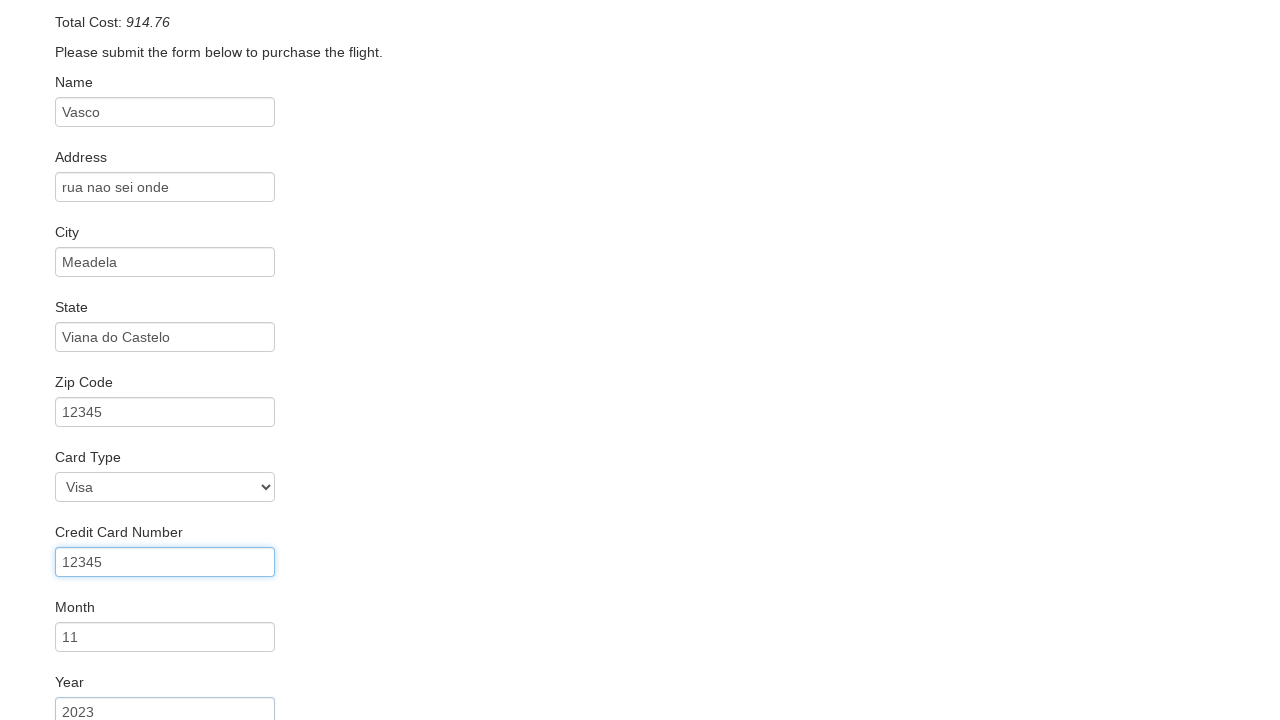

Entered name on card 'Vasco F' on #nameOnCard
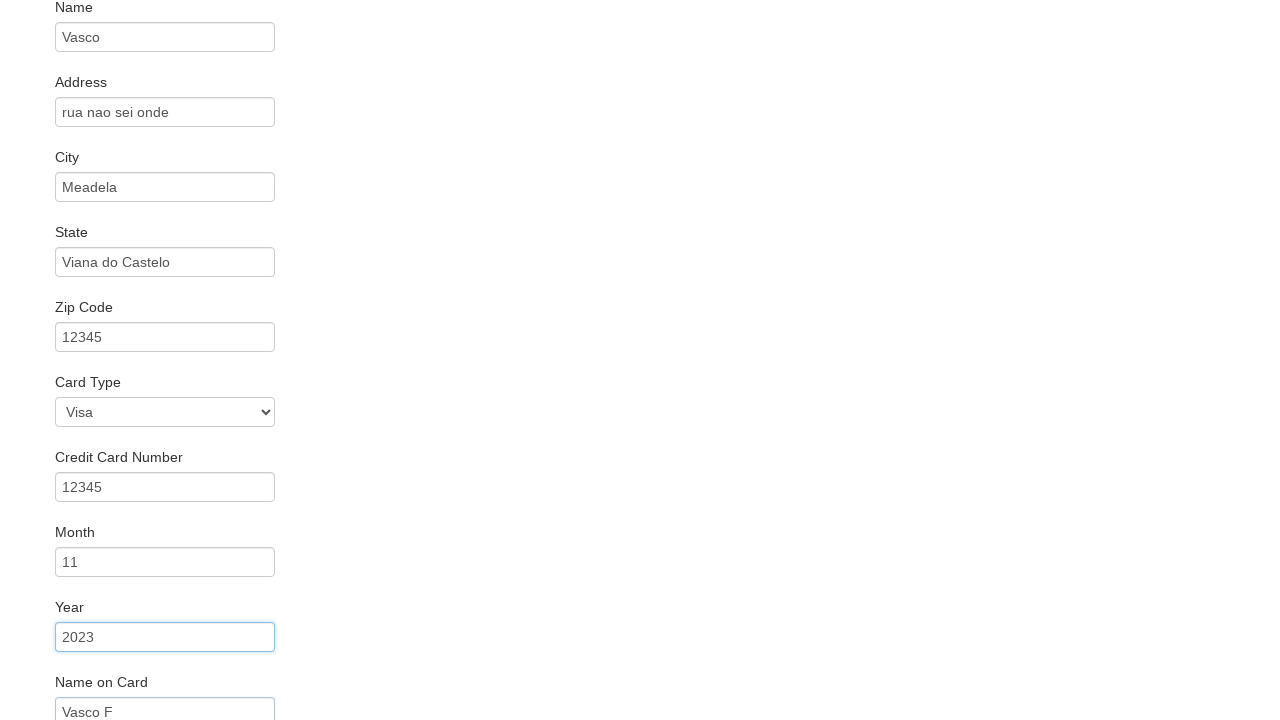

Checked the remember me checkbox at (640, 652) on .checkbox
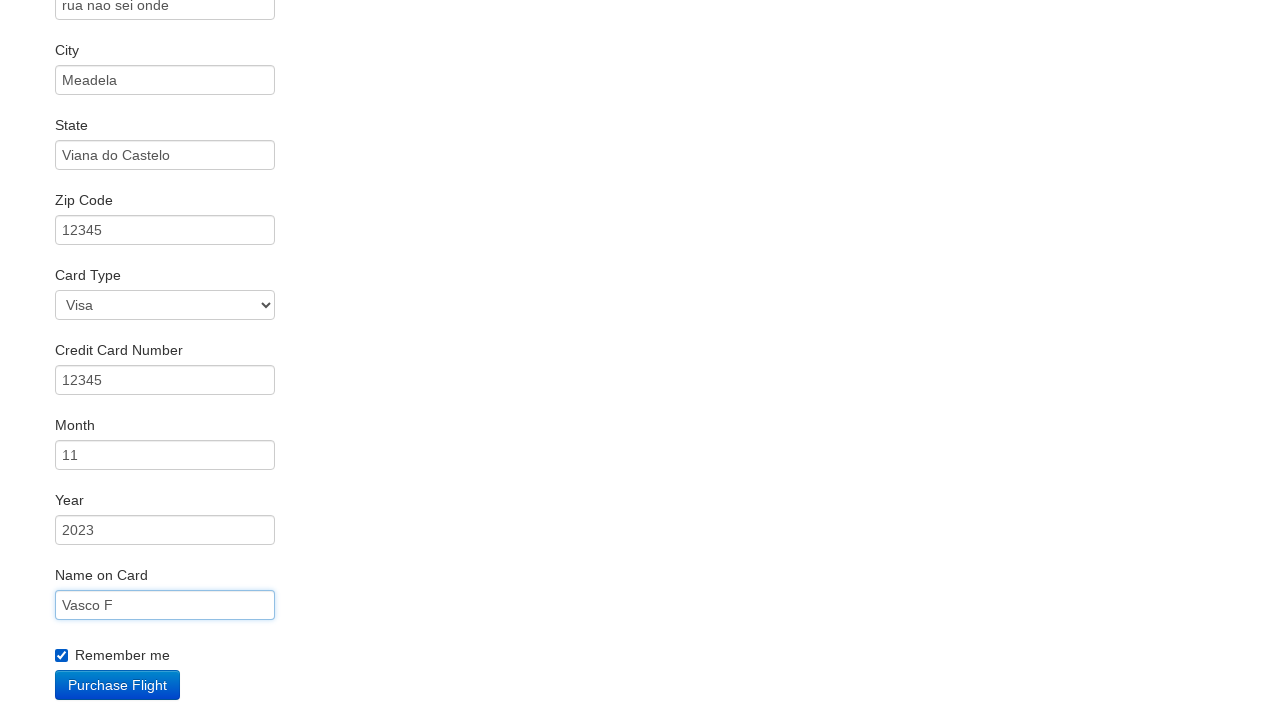

Clicked Purchase Flight button to complete booking at (118, 685) on .btn-primary
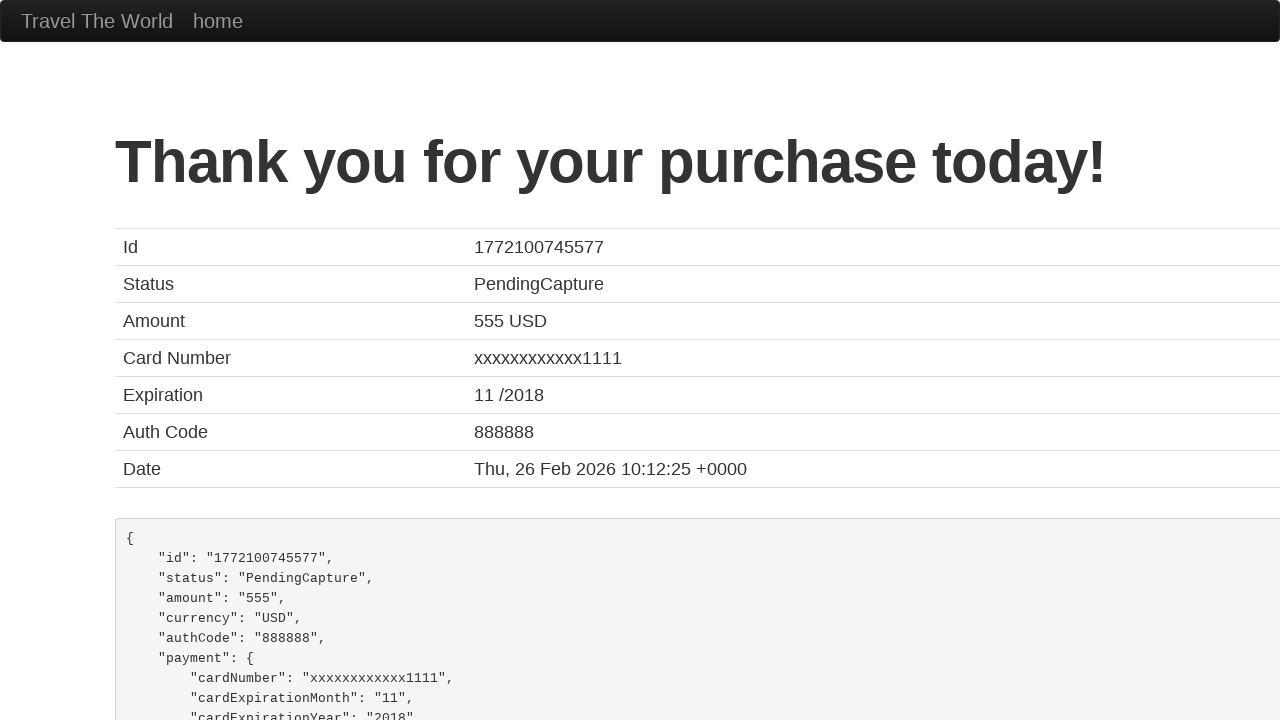

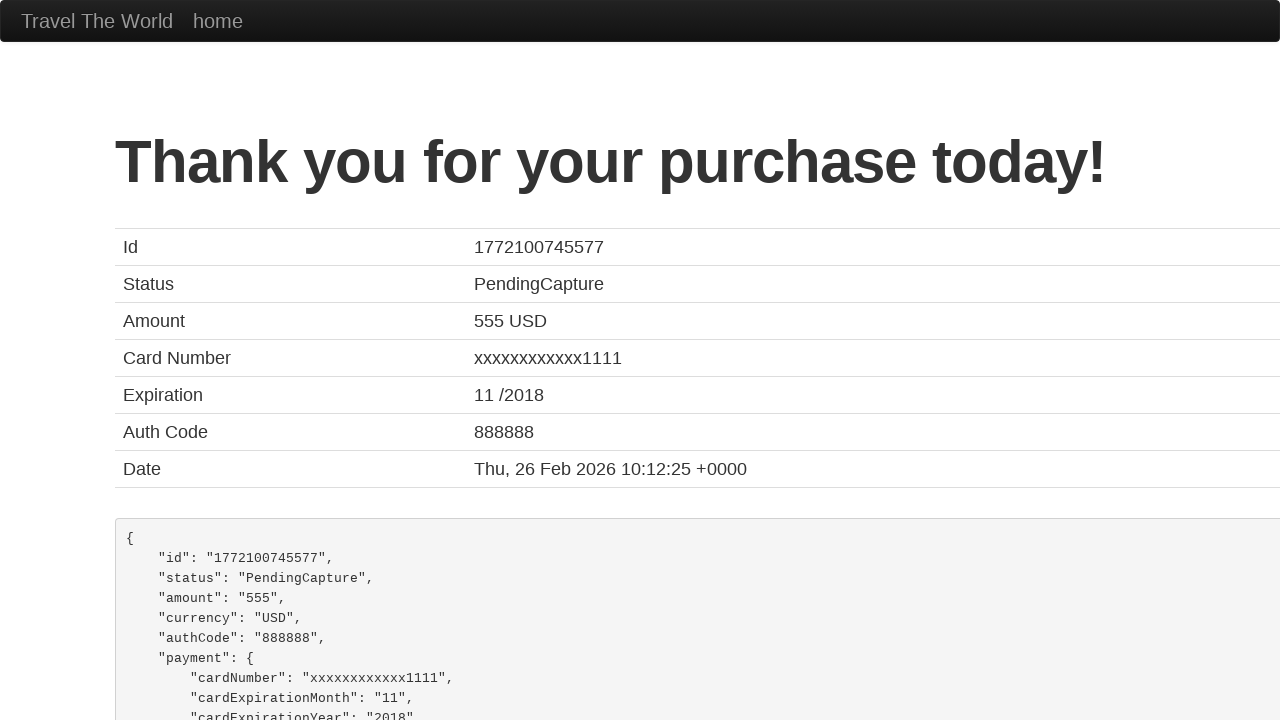